Tests dynamic loading functionality by clicking a start button and verifying that "Hello World" message appears

Starting URL: https://the-internet.herokuapp.com/dynamic_loading/1

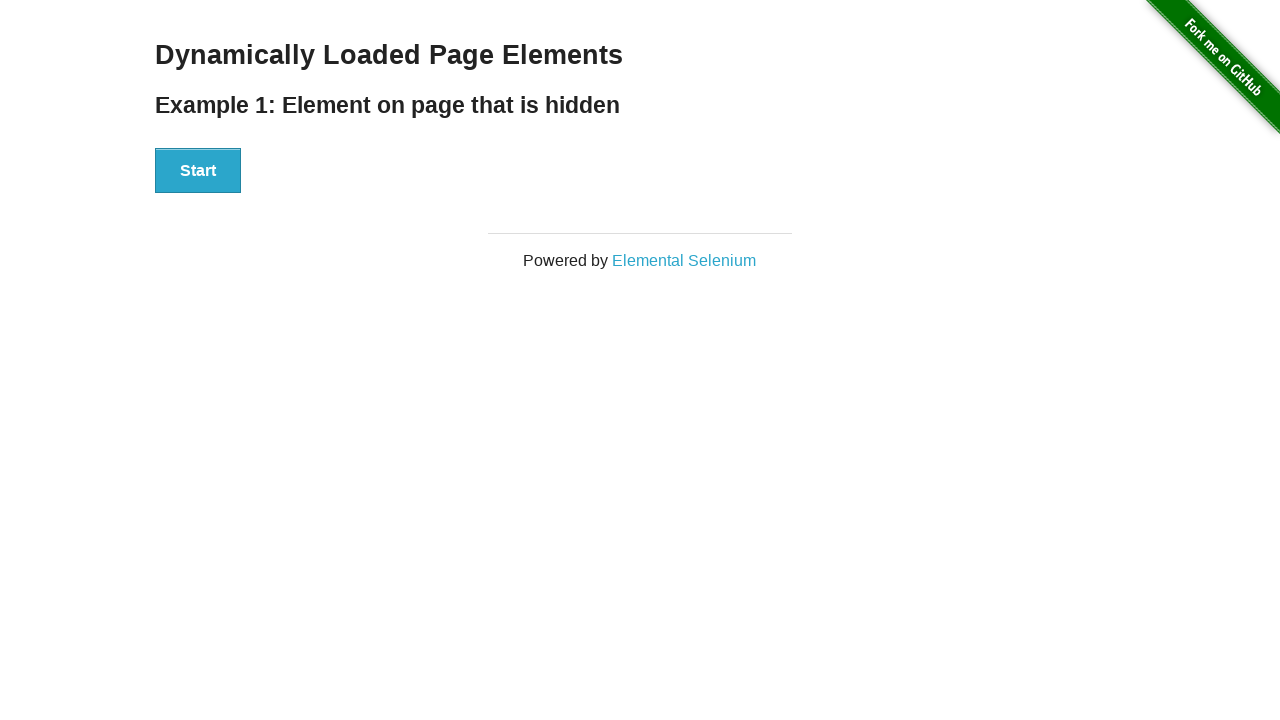

Navigated to dynamic loading test page
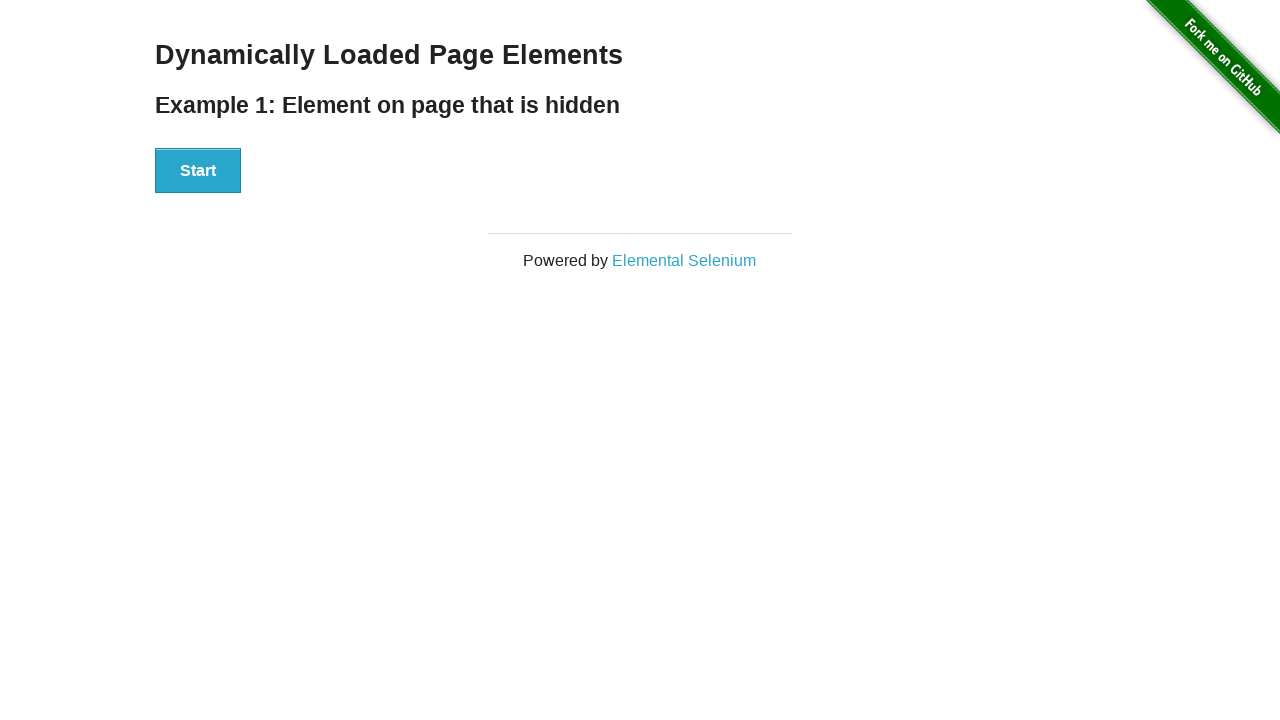

Clicked the Start button to trigger dynamic loading at (198, 171) on xpath=//button[text()='Start']
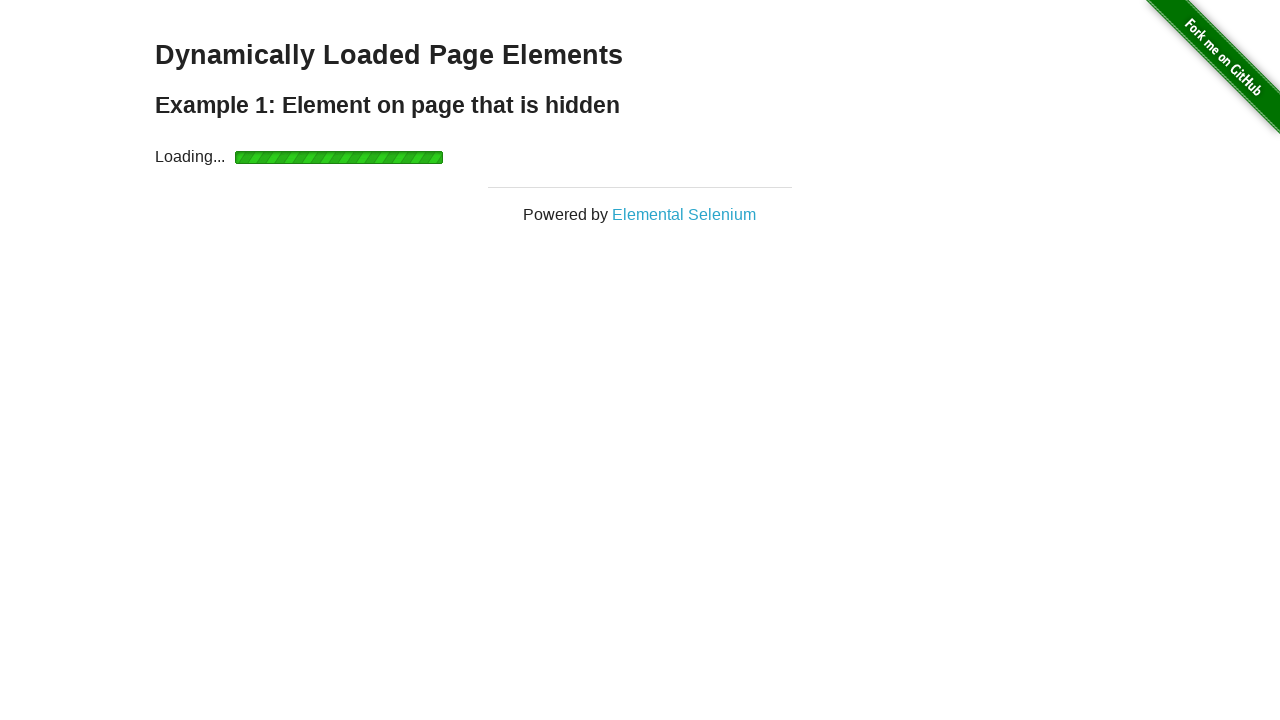

Waited for dynamically loaded 'Hello World' message to appear
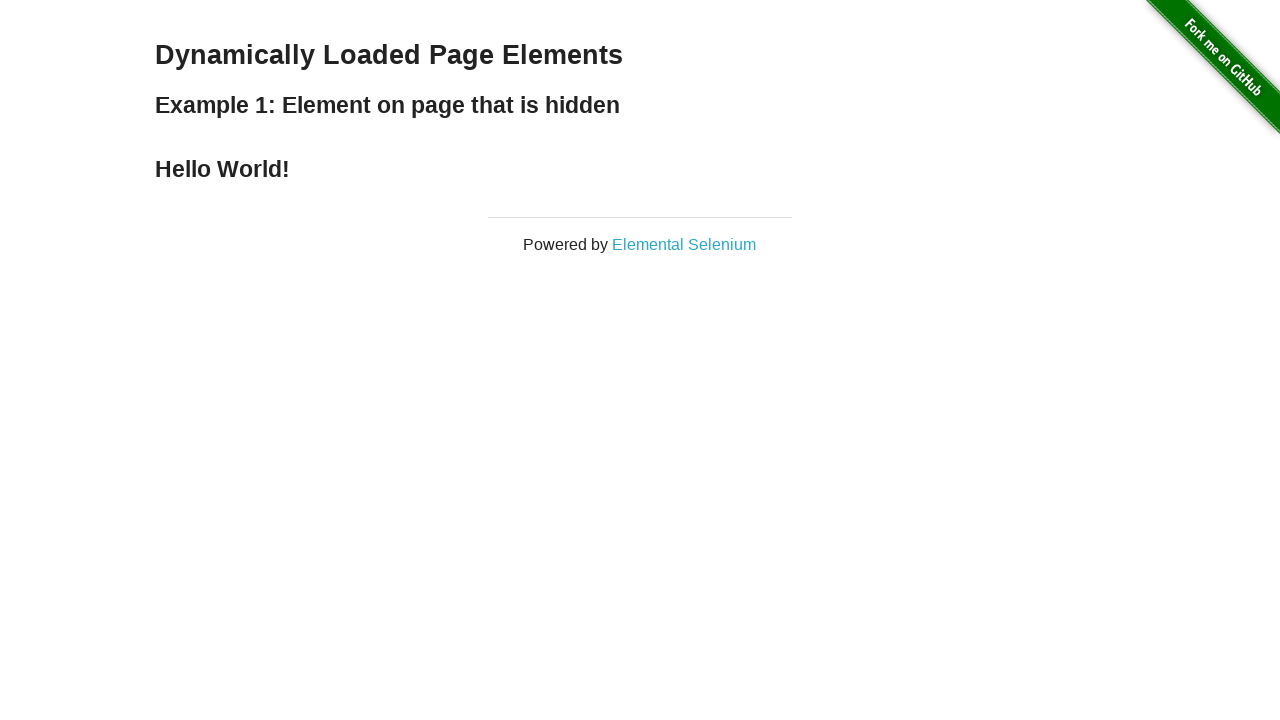

Retrieved the message text content
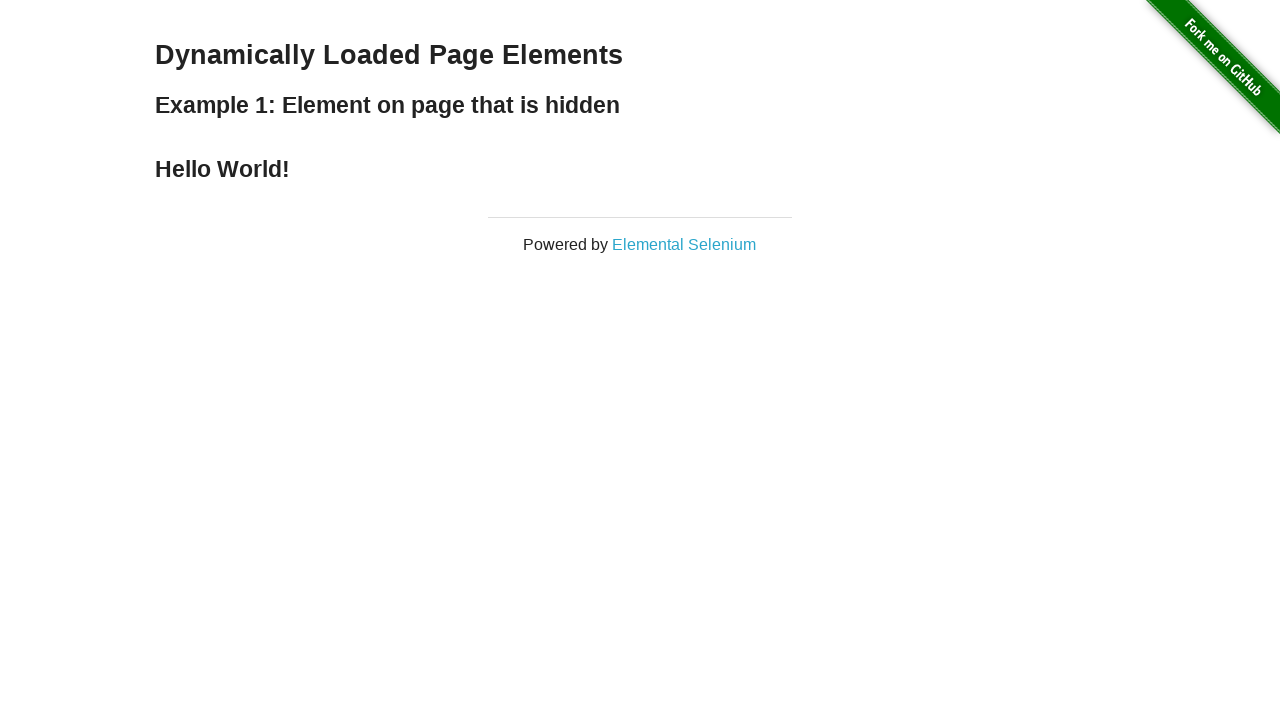

Verified that 'Hello World' message is present in the loaded content
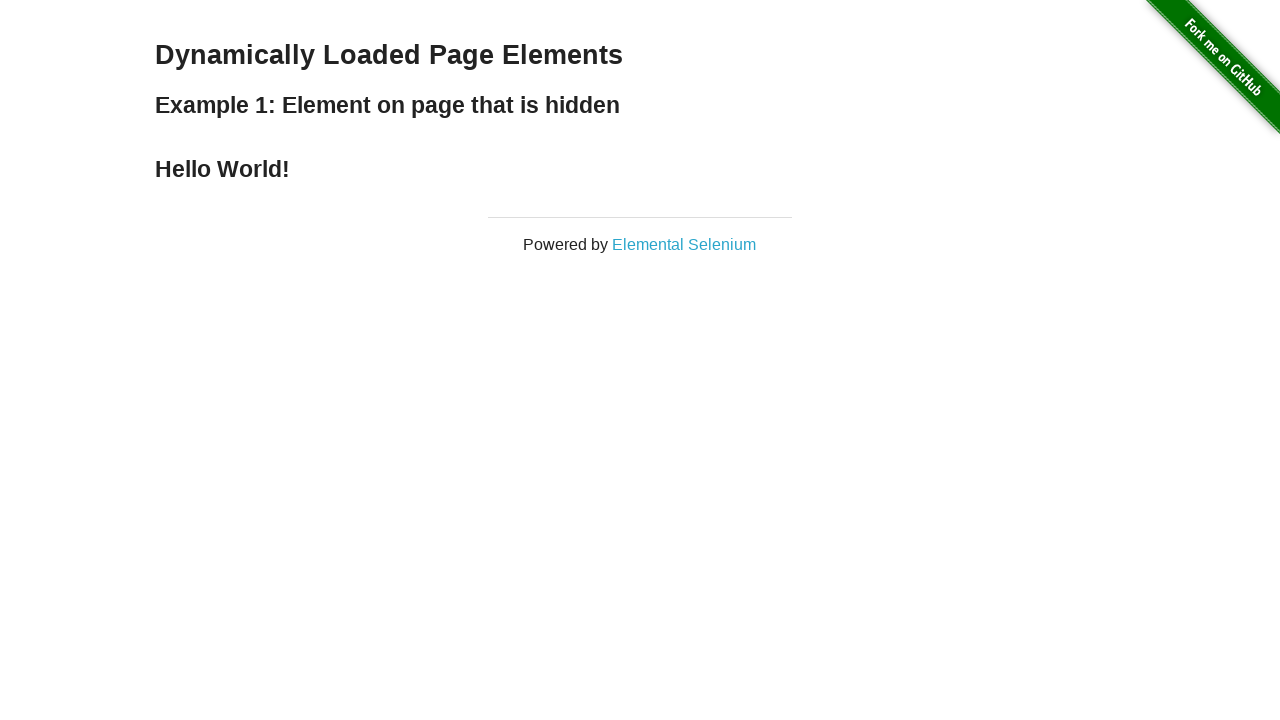

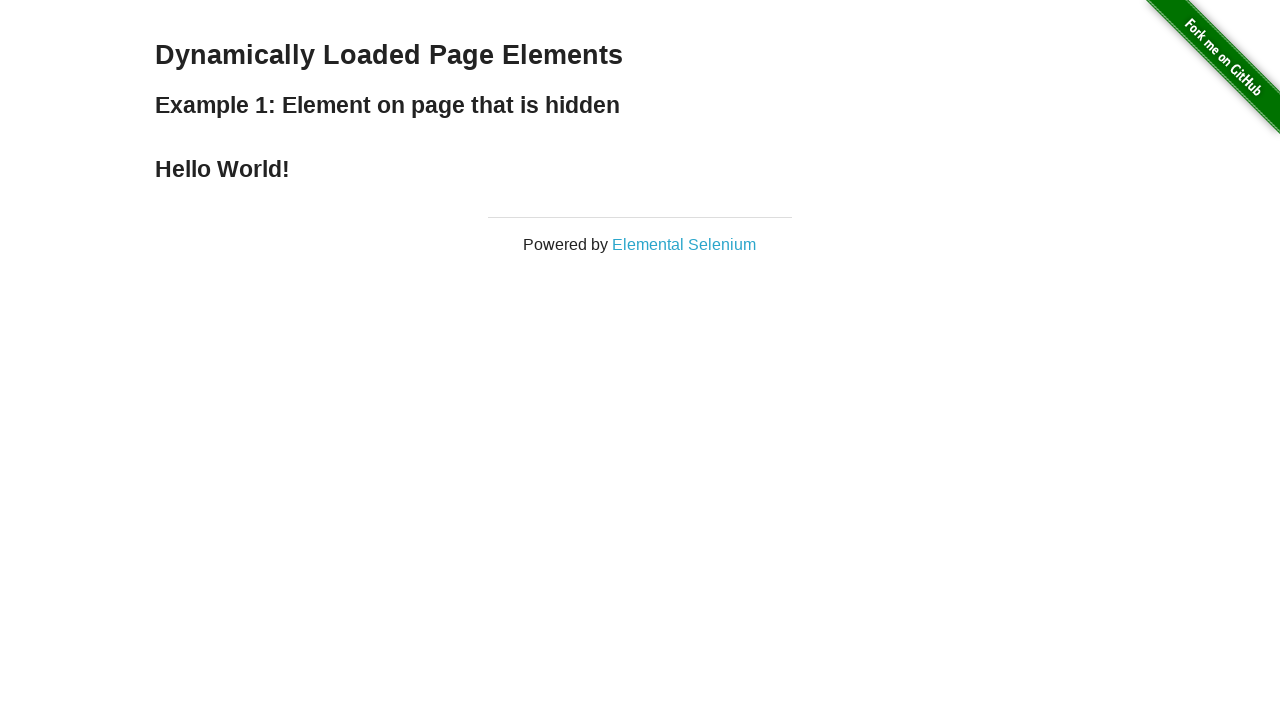